Tests navigation to a slow text loading website by clicking on a link and verifying the title text loads correctly after a delay

Starting URL: https://curso.testautomation.es

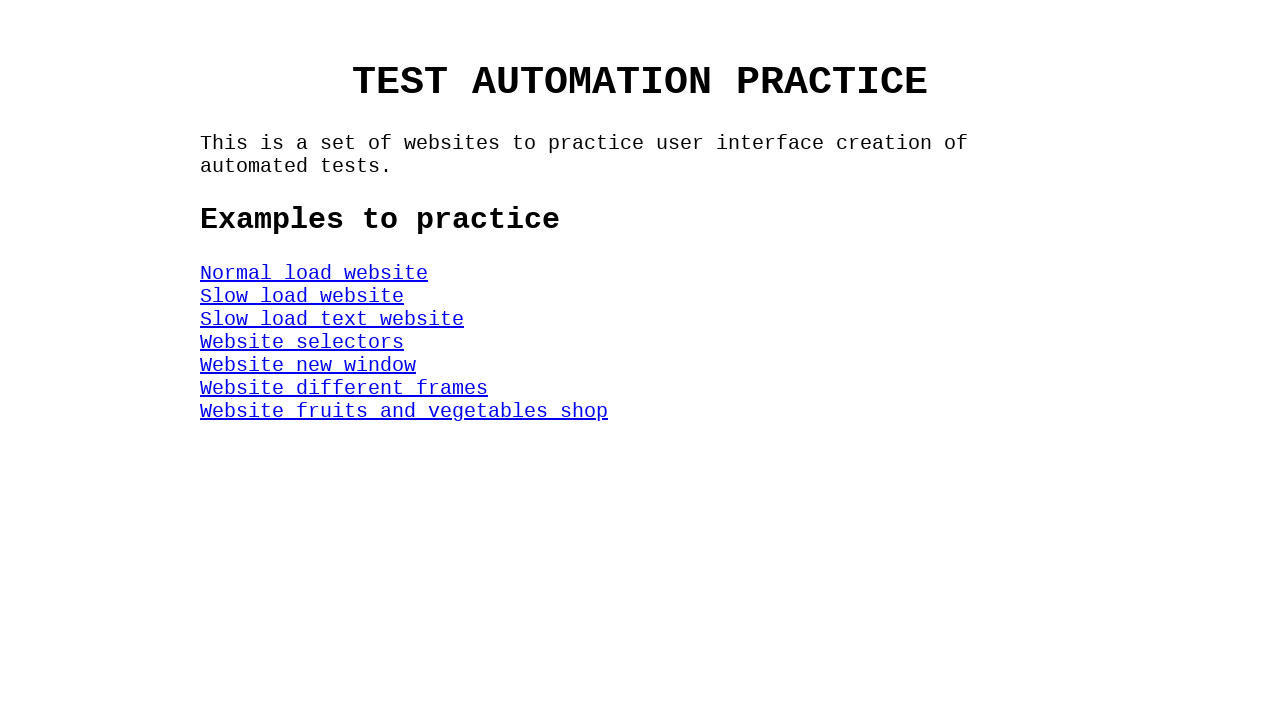

Clicked on the Slow Speed Text Web link at (332, 319) on #SlowSpeedTextWeb
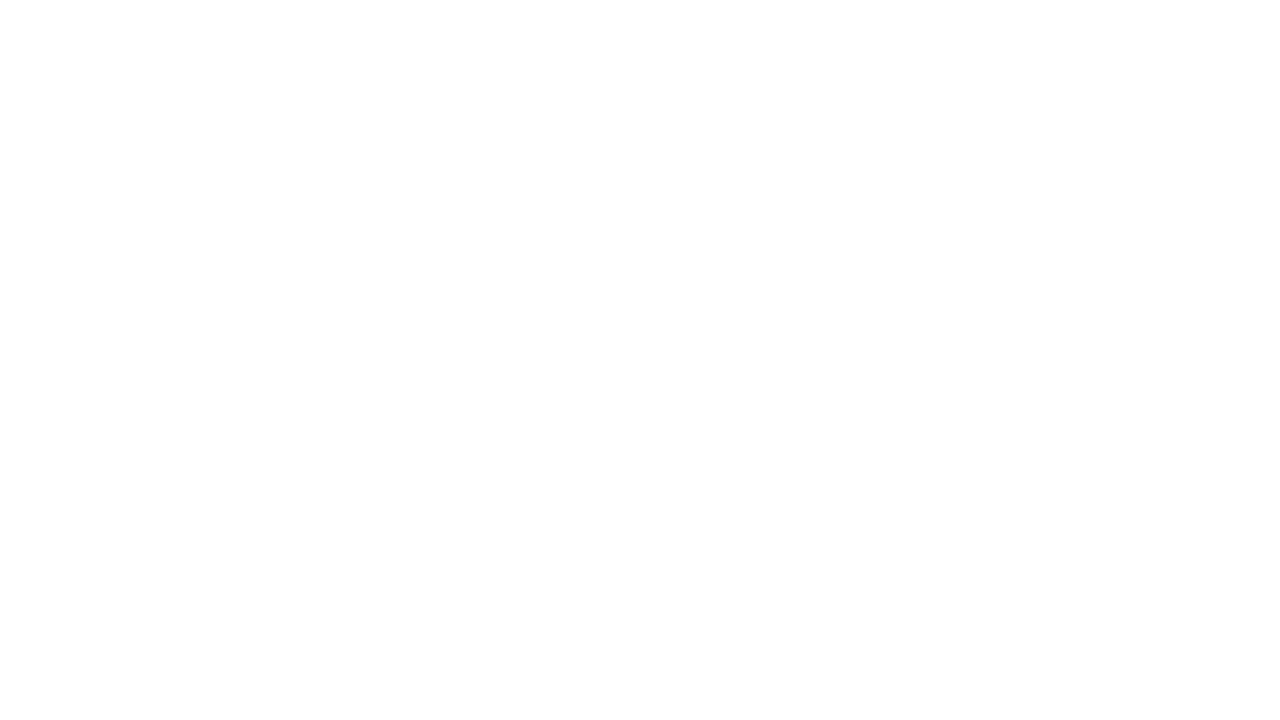

Title element selector appeared on page
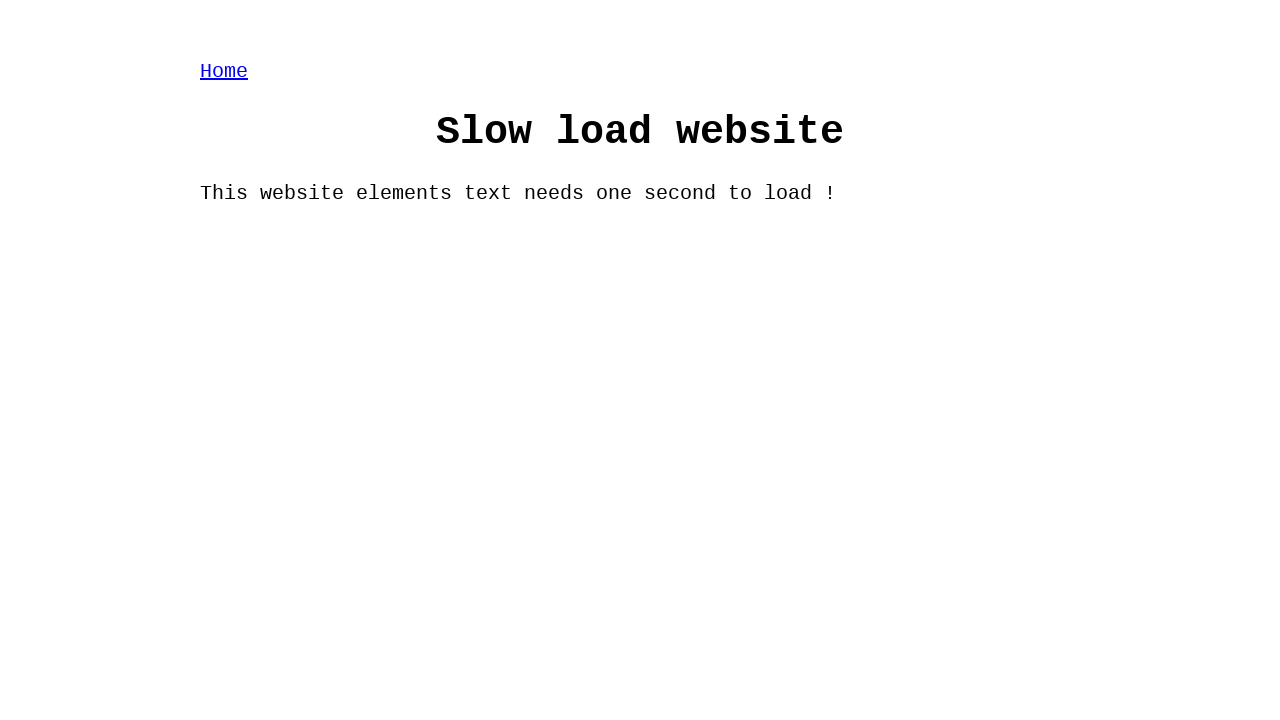

Waited for title text 'Slow load website' to fully load
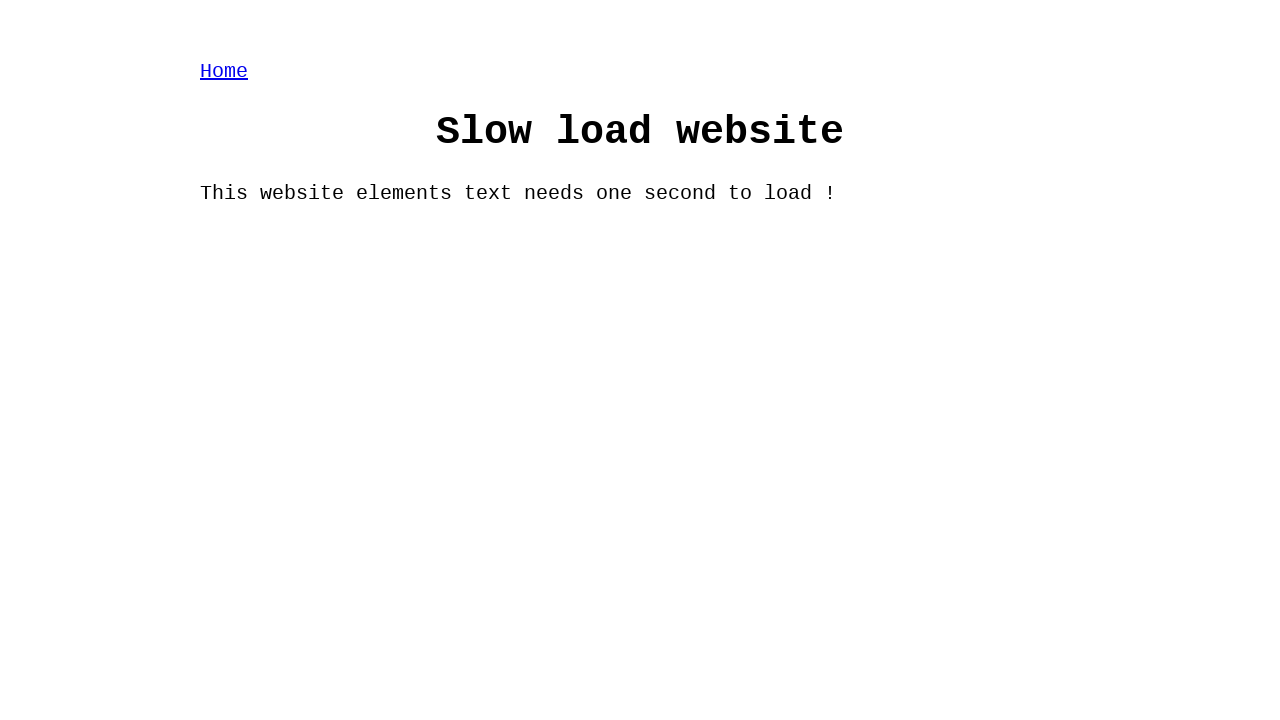

Located the title element
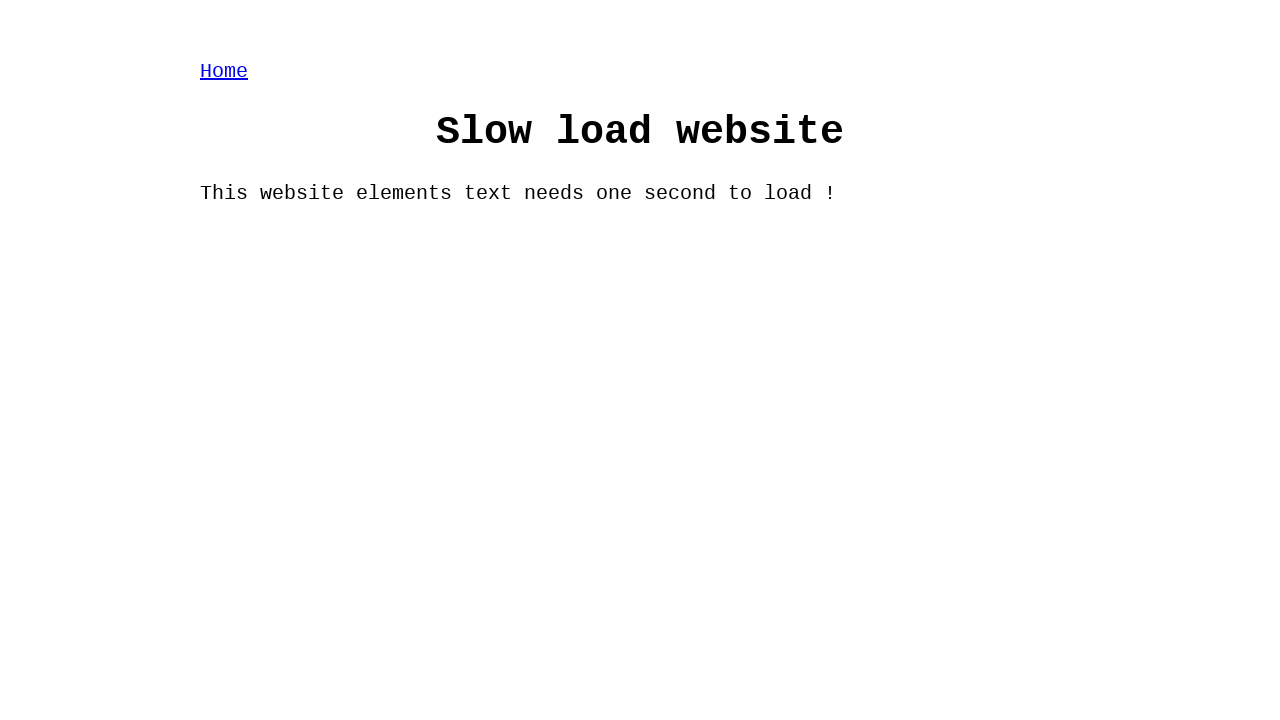

Verified title text content equals 'Slow load website'
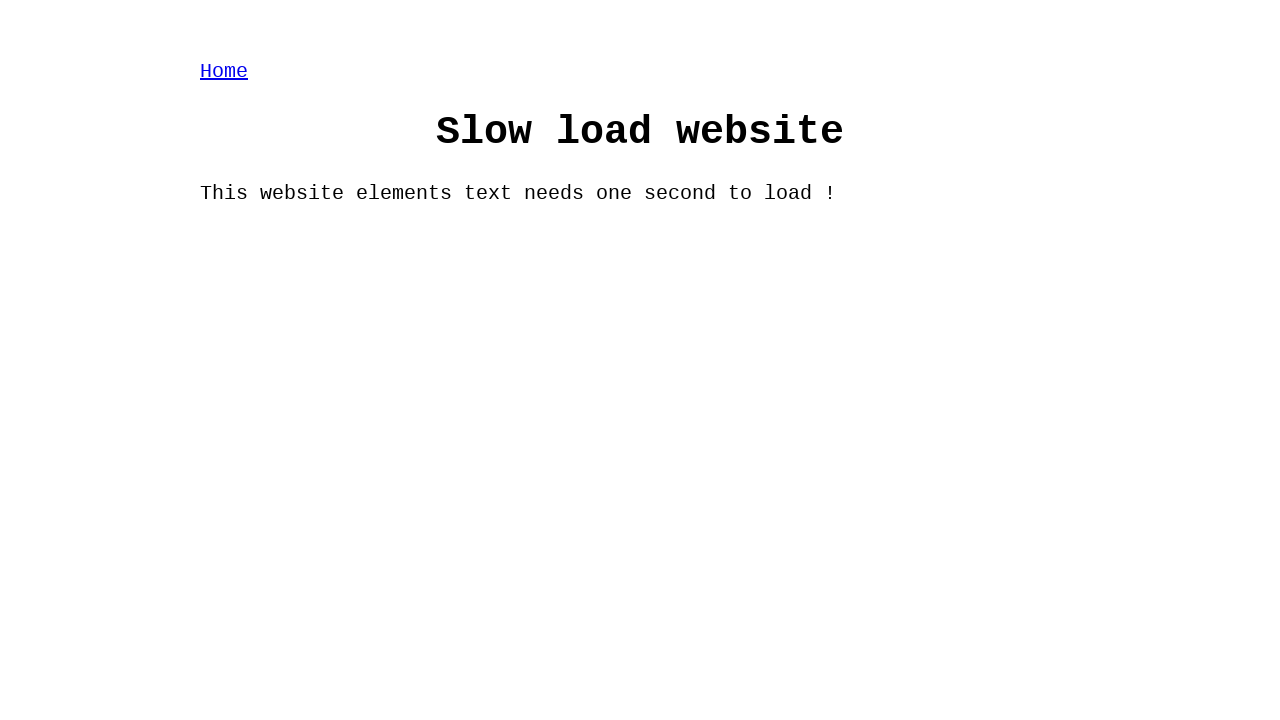

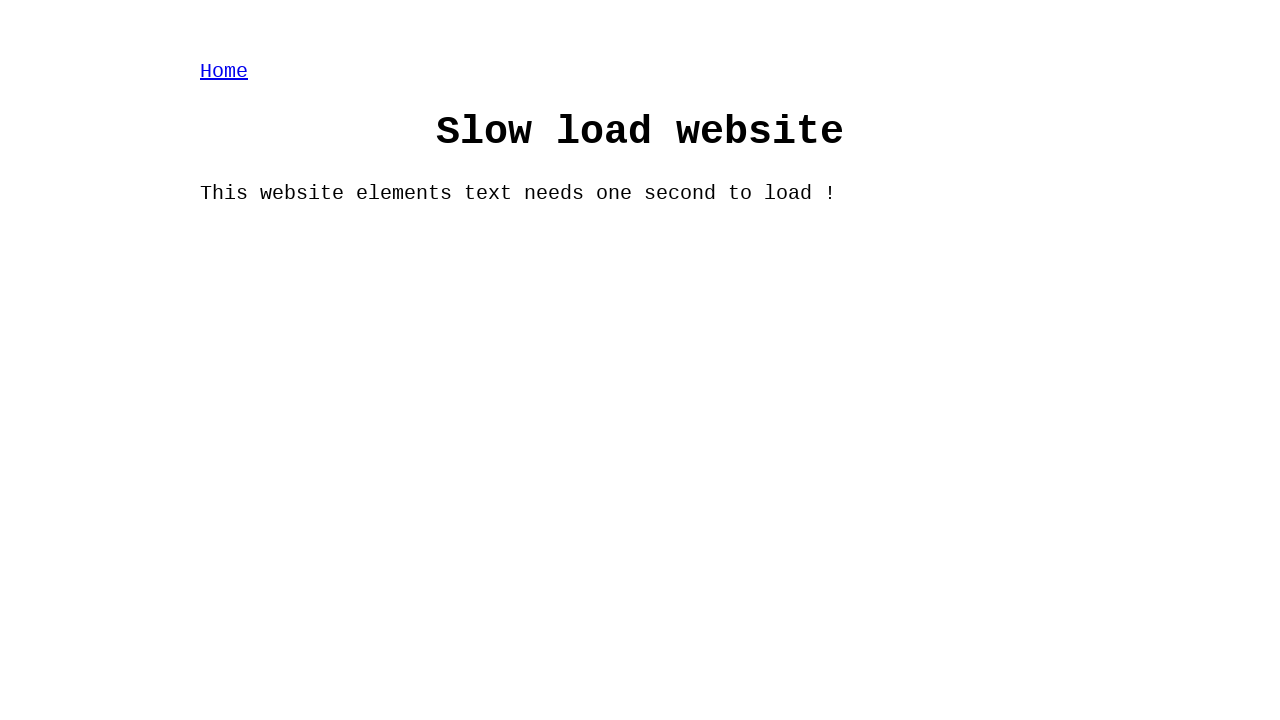